Tests right-click context menu using contextmenu event trigger and verifies the menu appears

Starting URL: https://swisnl.github.io/jQuery-contextMenu/demo.html

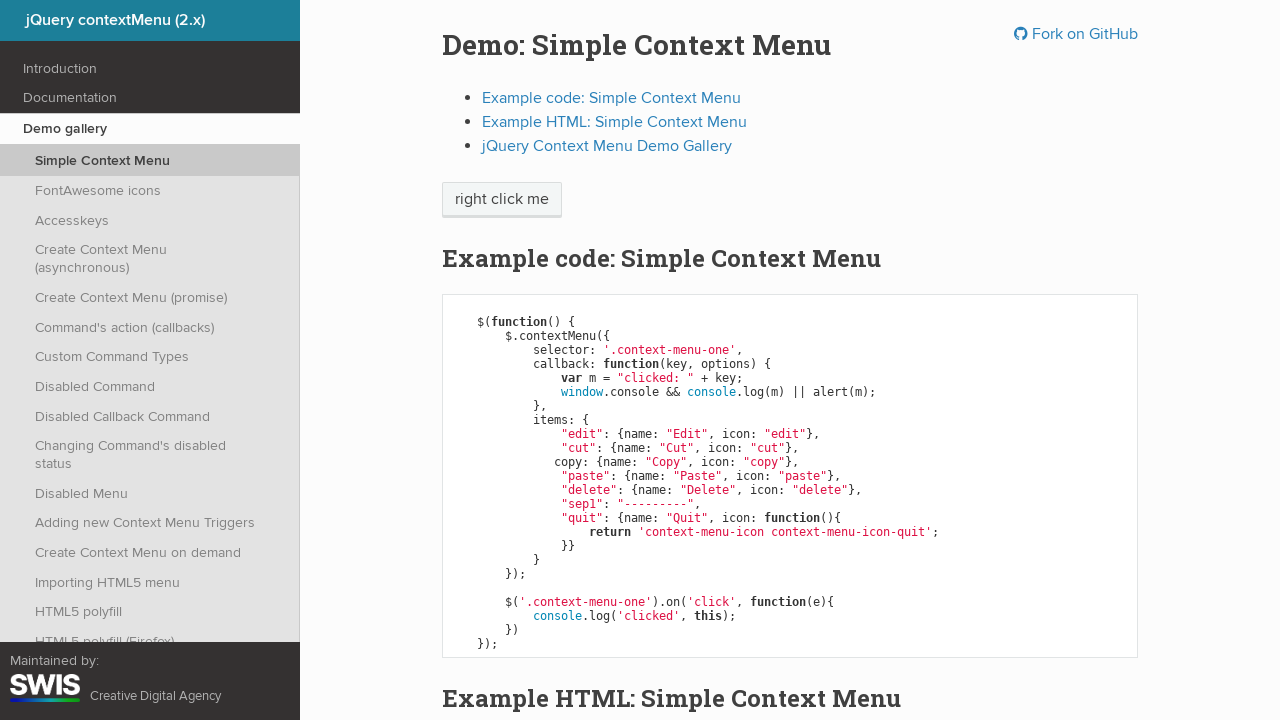

Right-clicked on context menu button to trigger context menu at (502, 200) on span.context-menu-one.btn.btn-neutral
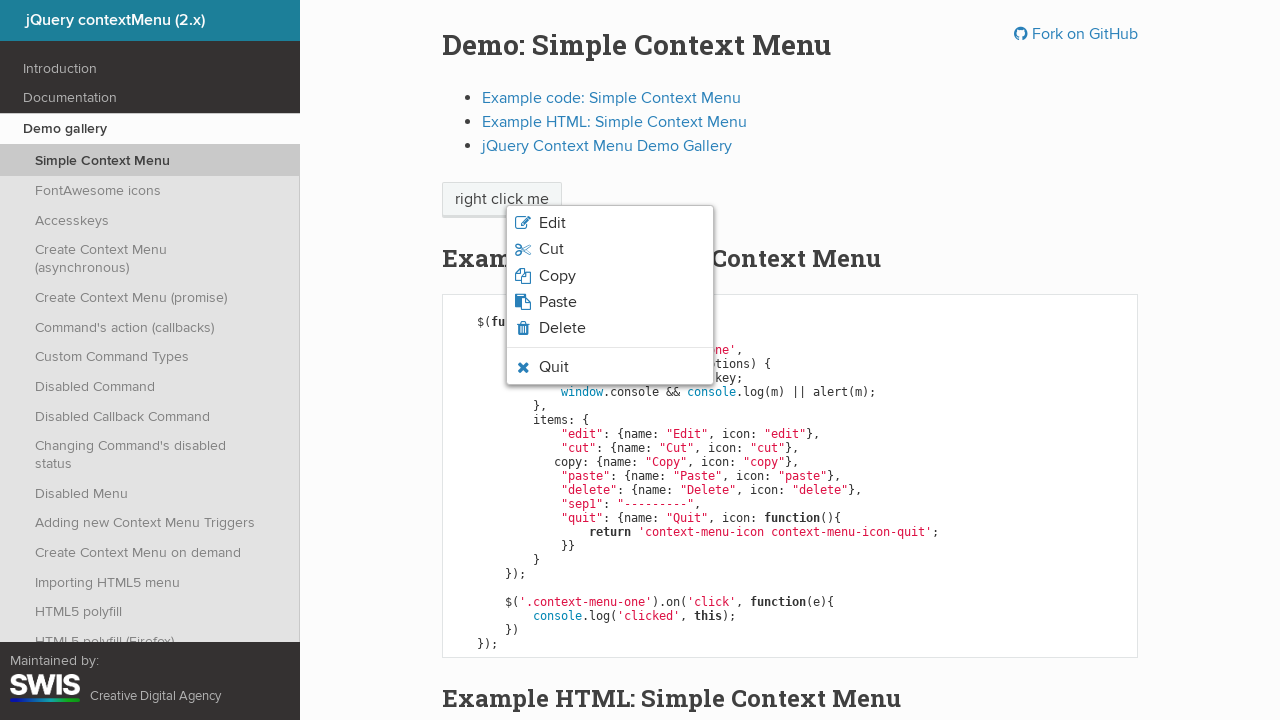

Verified edit option is visible in the context menu
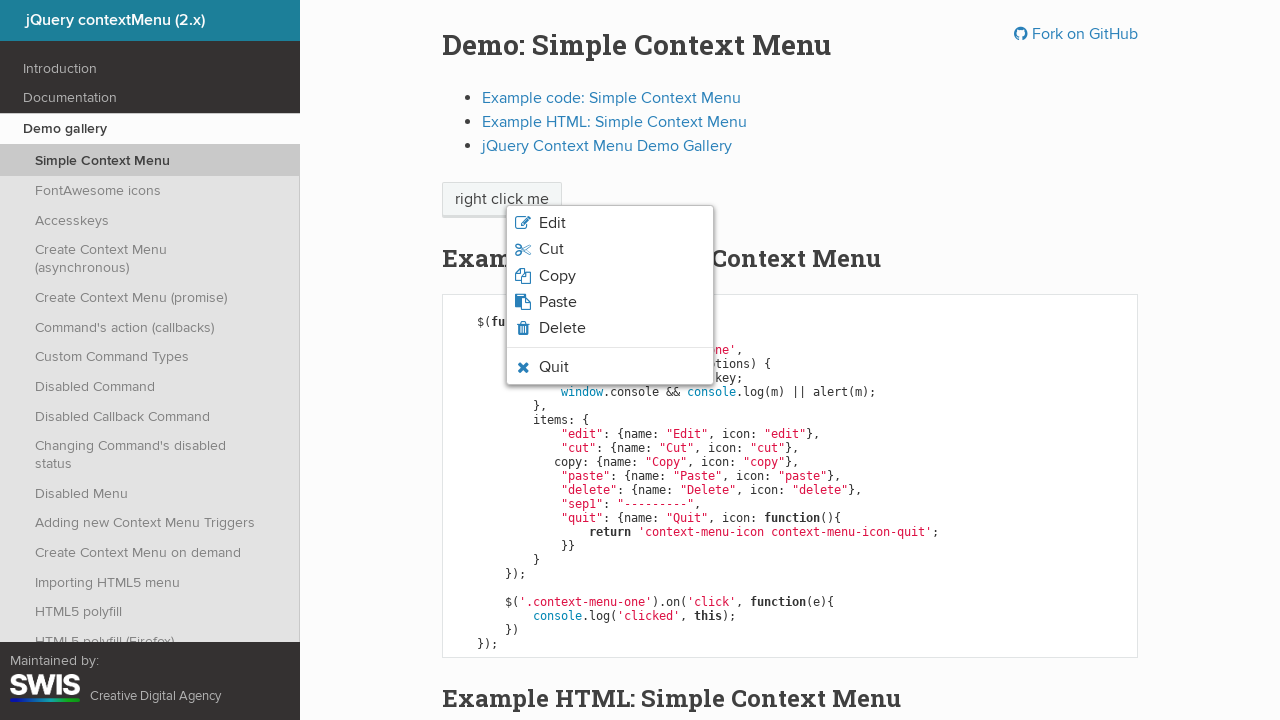

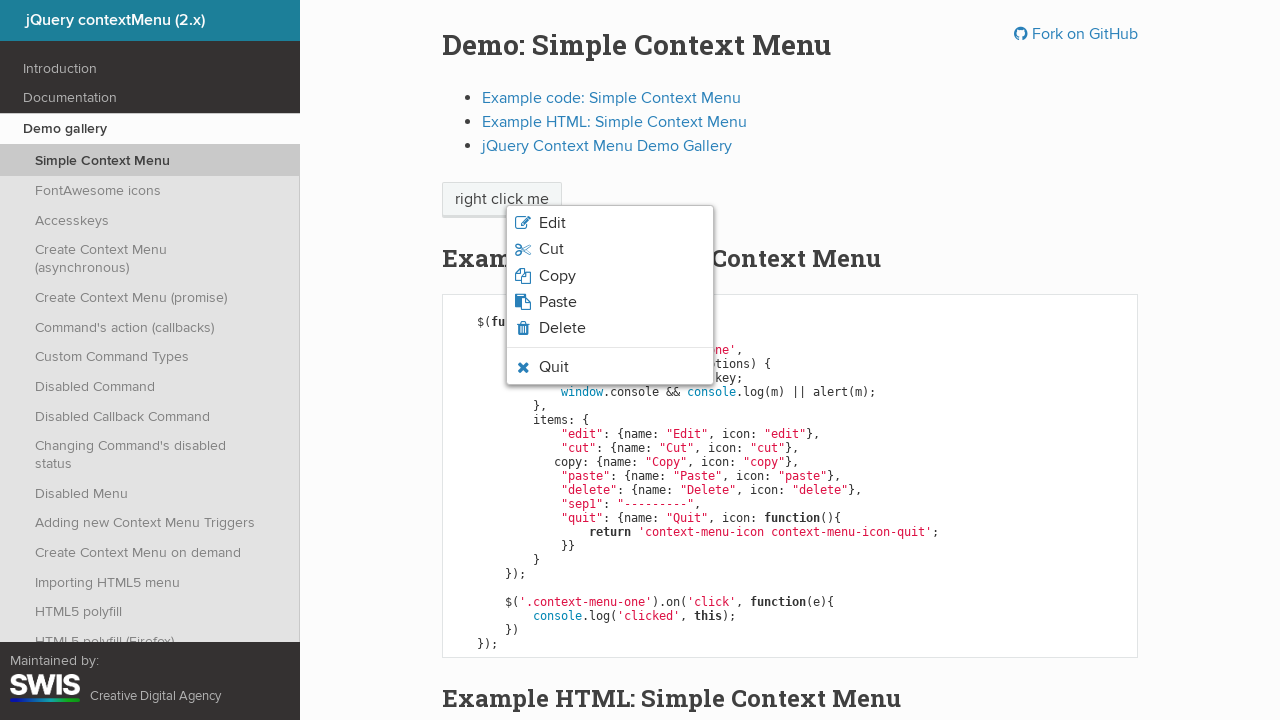